Navigates to W3Schools HTML tables tutorial page and verifies the ability to locate and read data from an HTML table by finding the country associated with "Ernst Handel"

Starting URL: https://www.w3schools.com/html/html_tables.asp

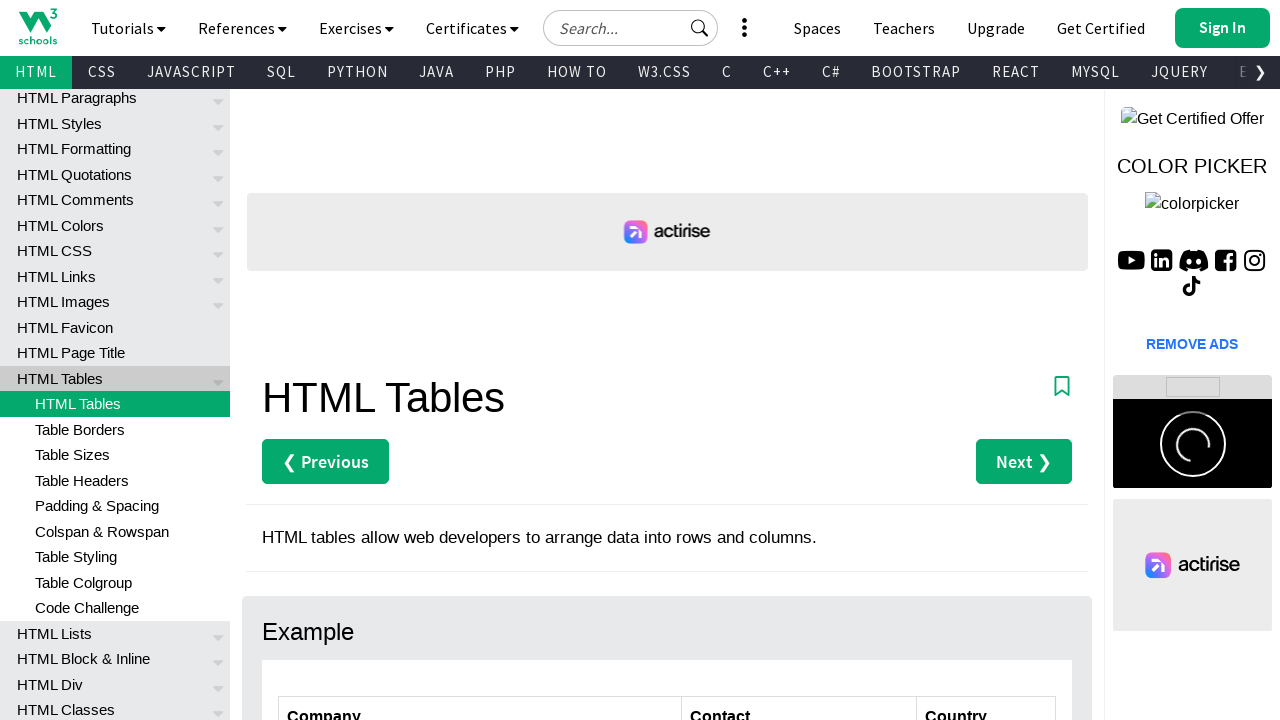

Waited for table row containing 'Ernst Handel' and its country cell to be present
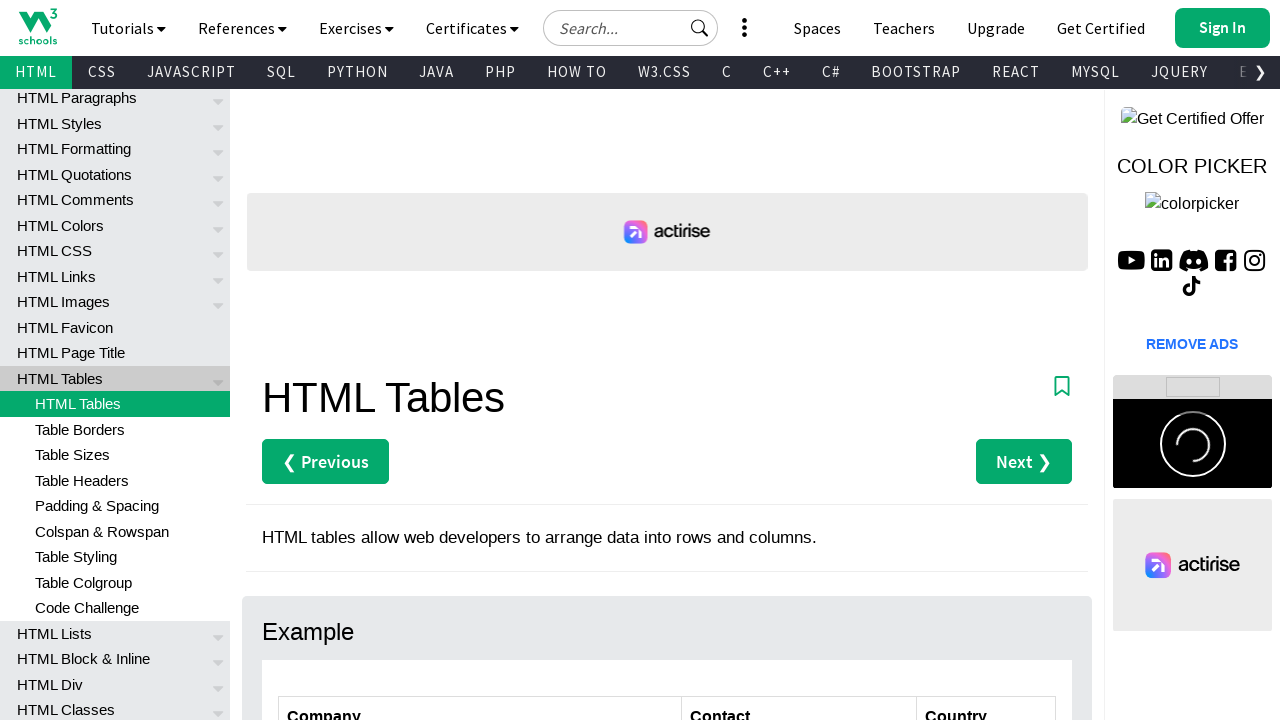

Located the country cell for Ernst Handel using XPath
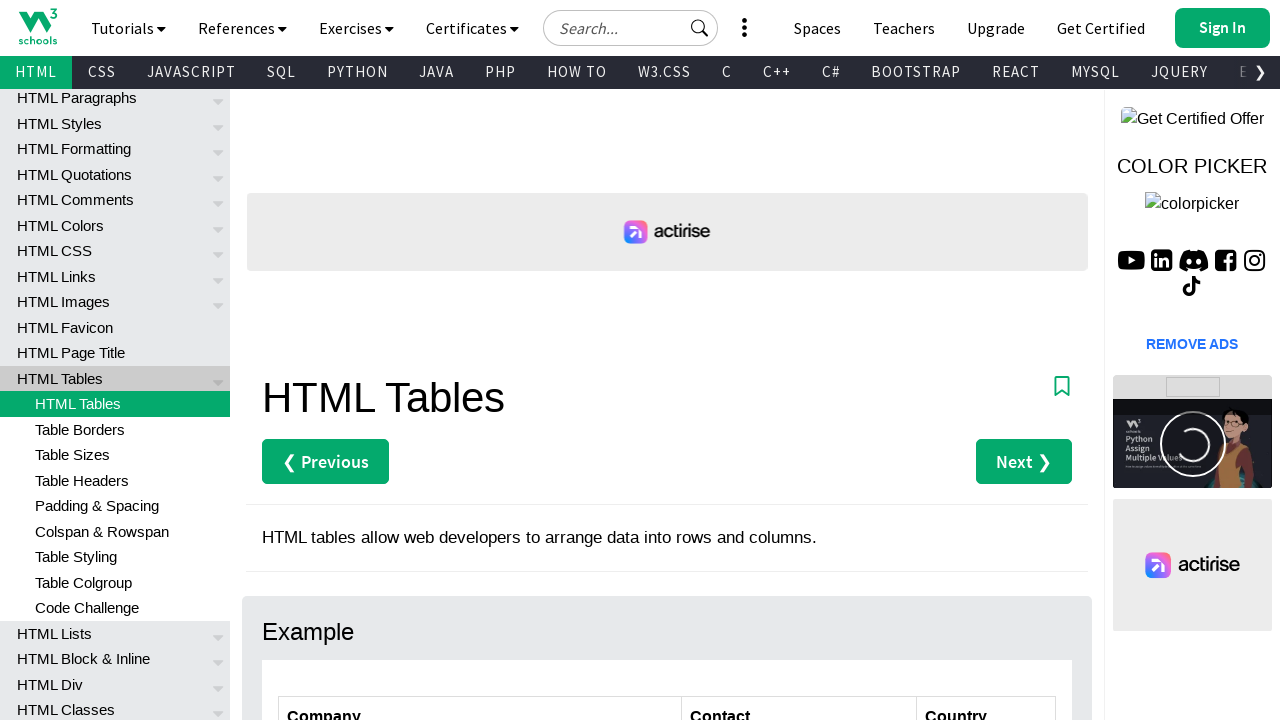

Verified the country cell is visible (Austria expected)
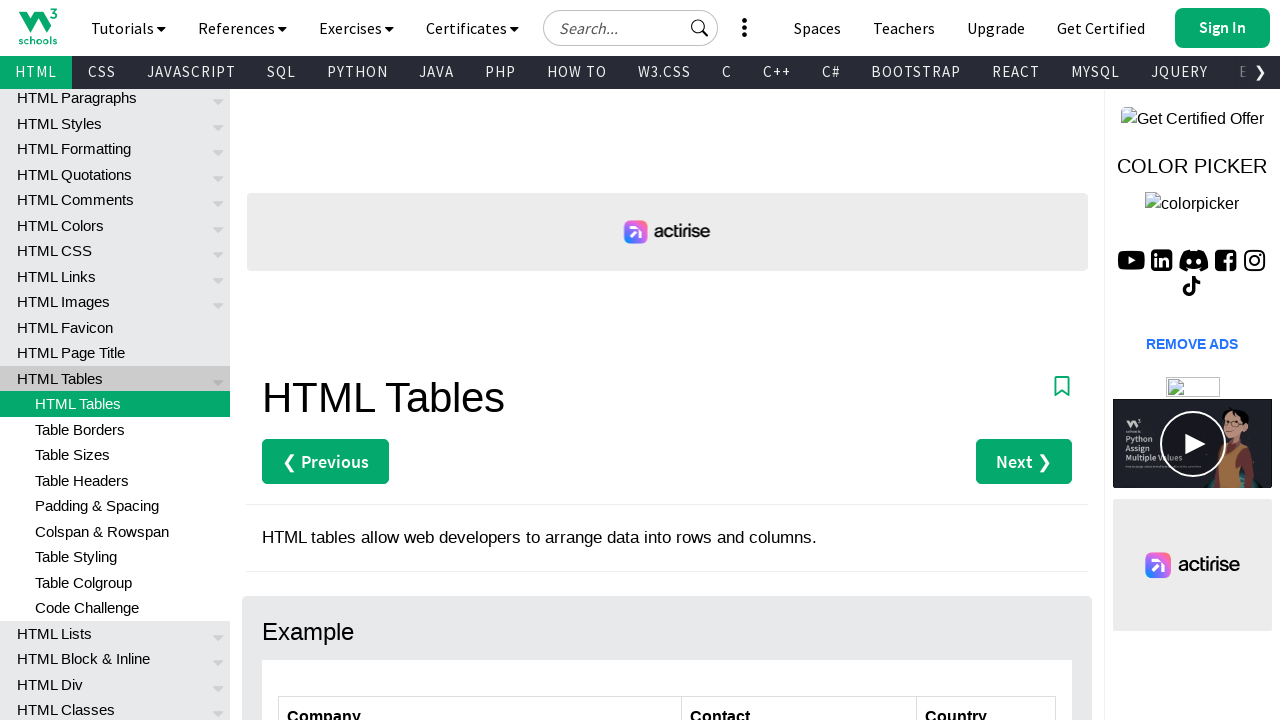

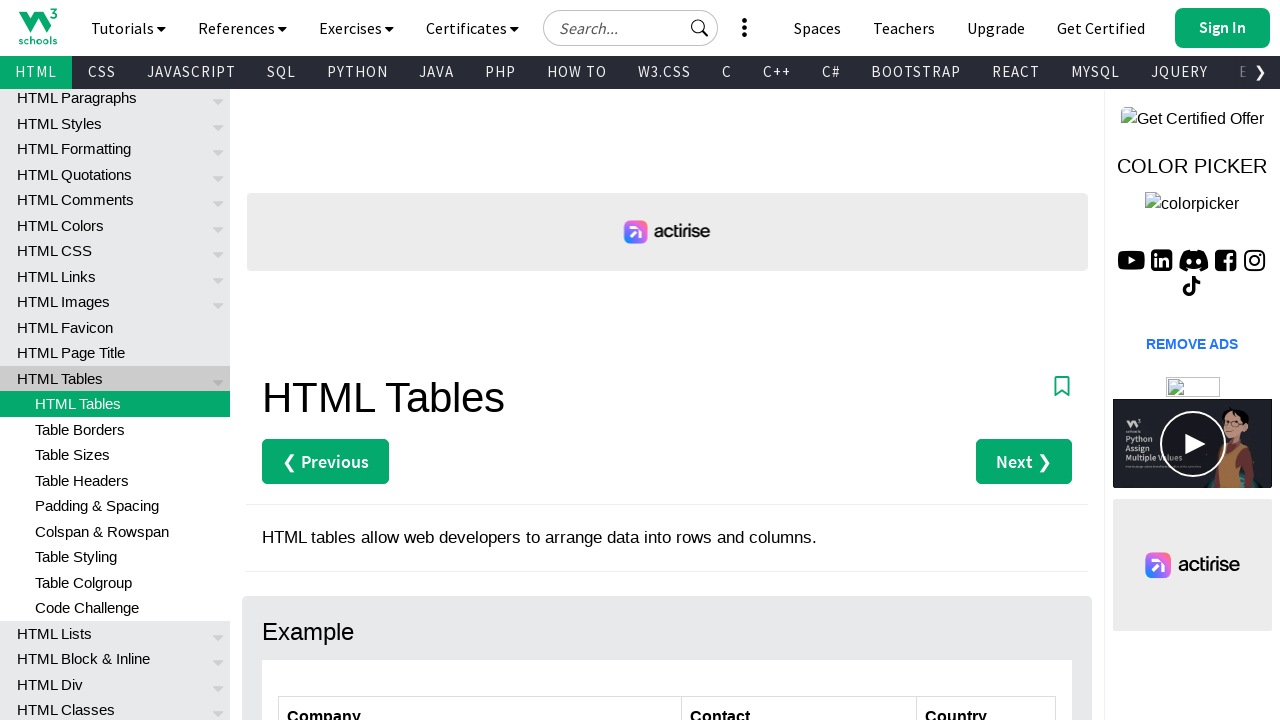